Clicks the Make Appointment button and verifies it navigates to the login page

Starting URL: https://katalon-demo-cura.herokuapp.com/

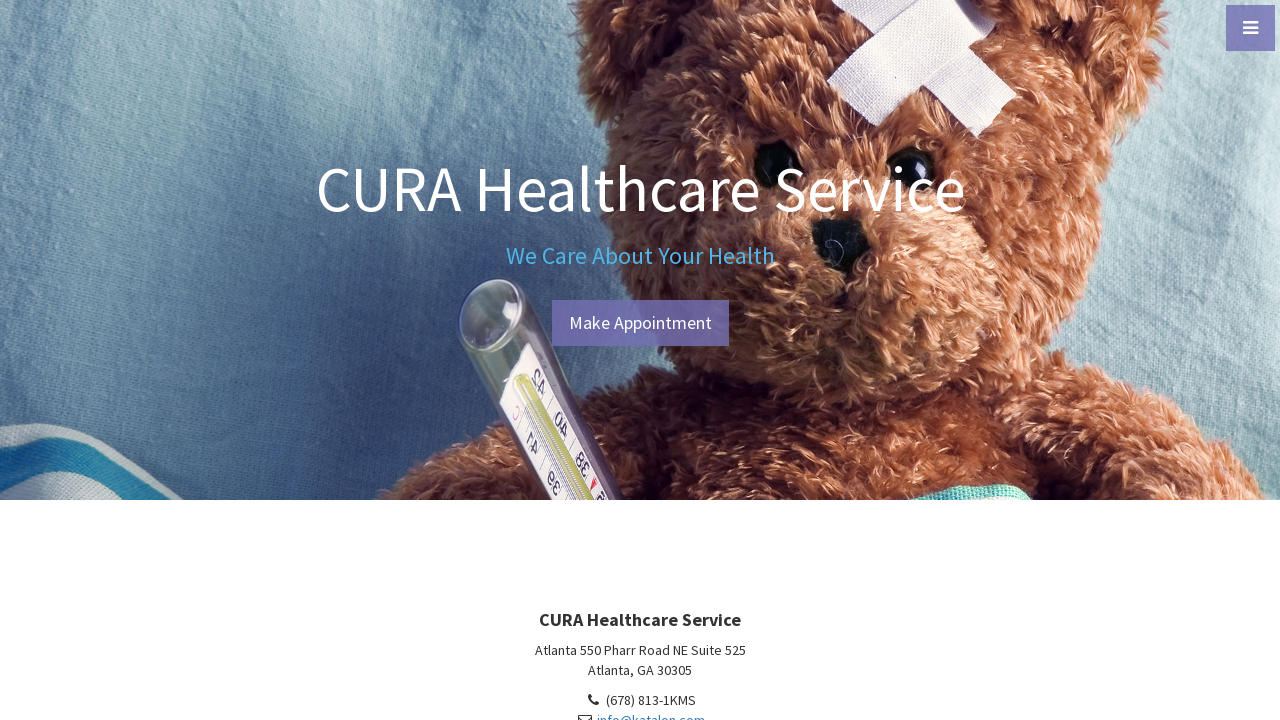

Clicked Make Appointment button at (640, 323) on #btn-make-appointment
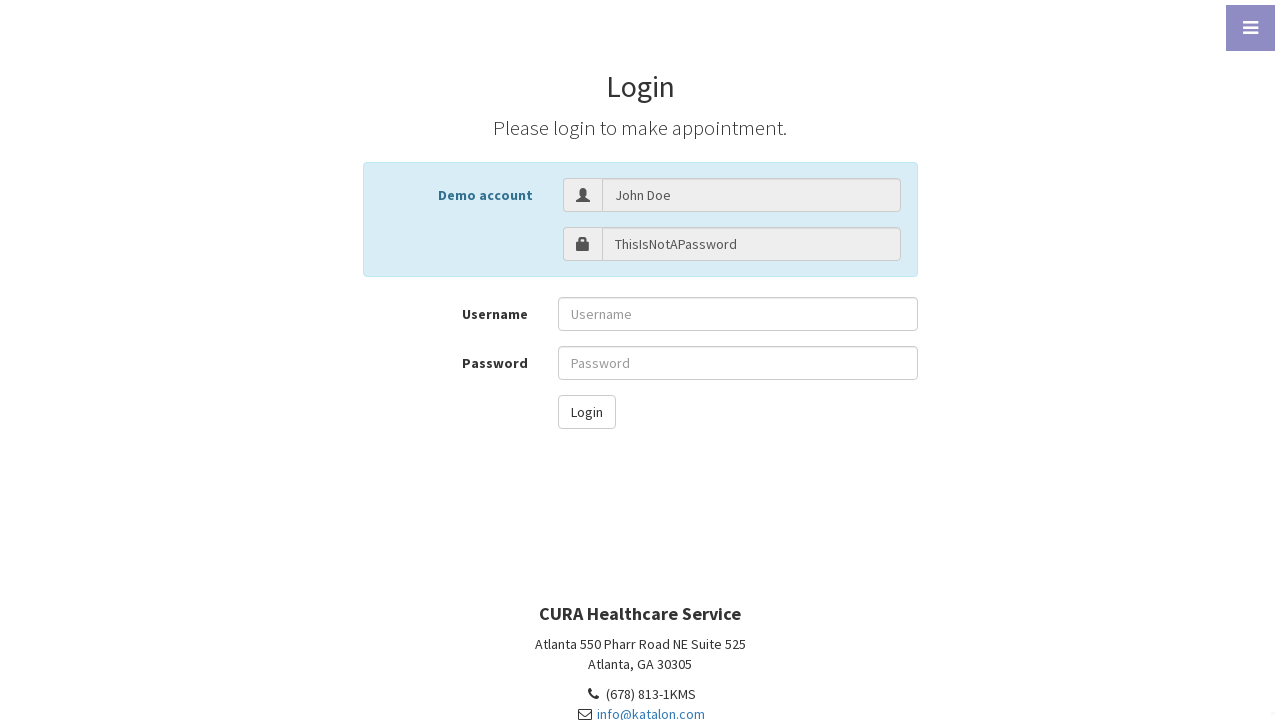

Waited for navigation to login page
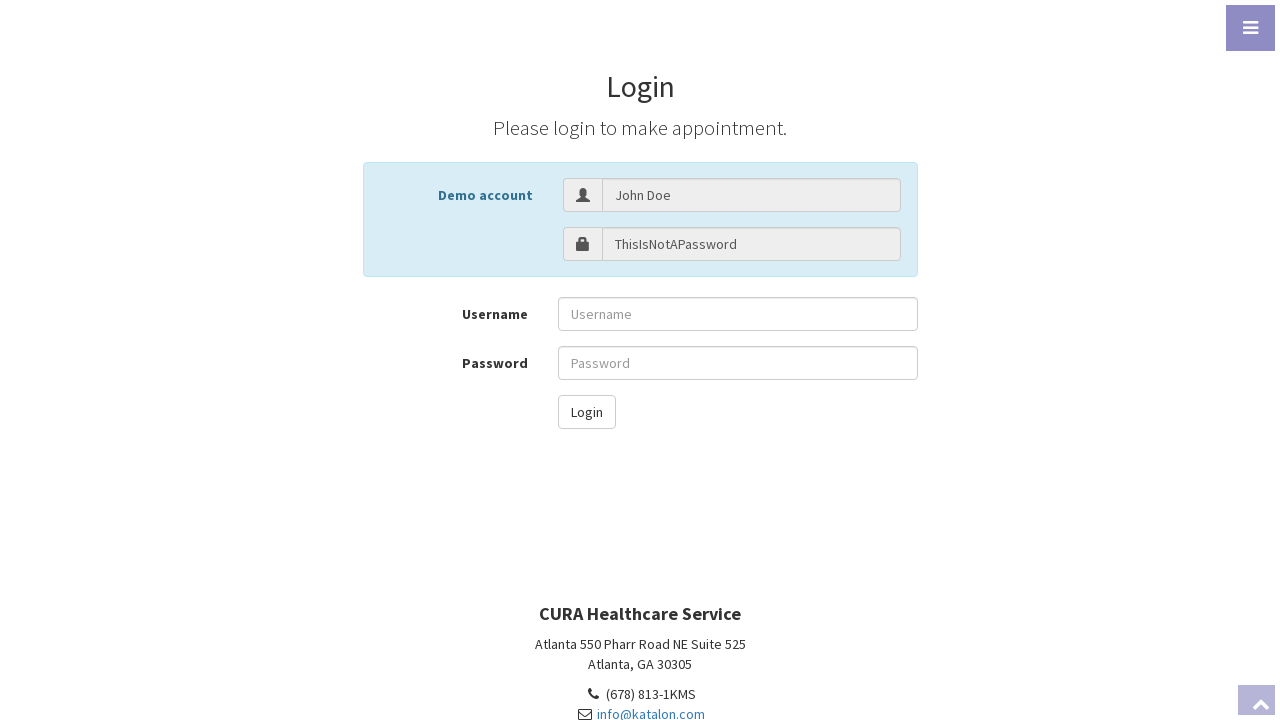

Verified URL contains profile.php#login
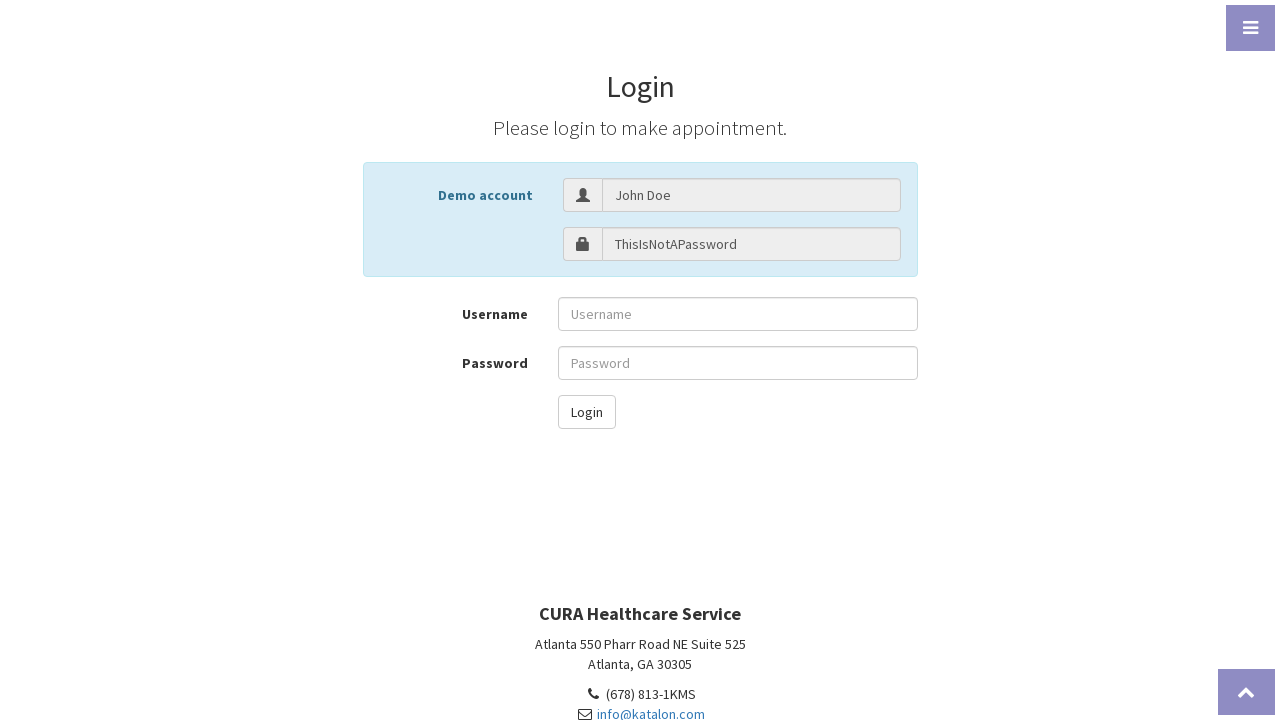

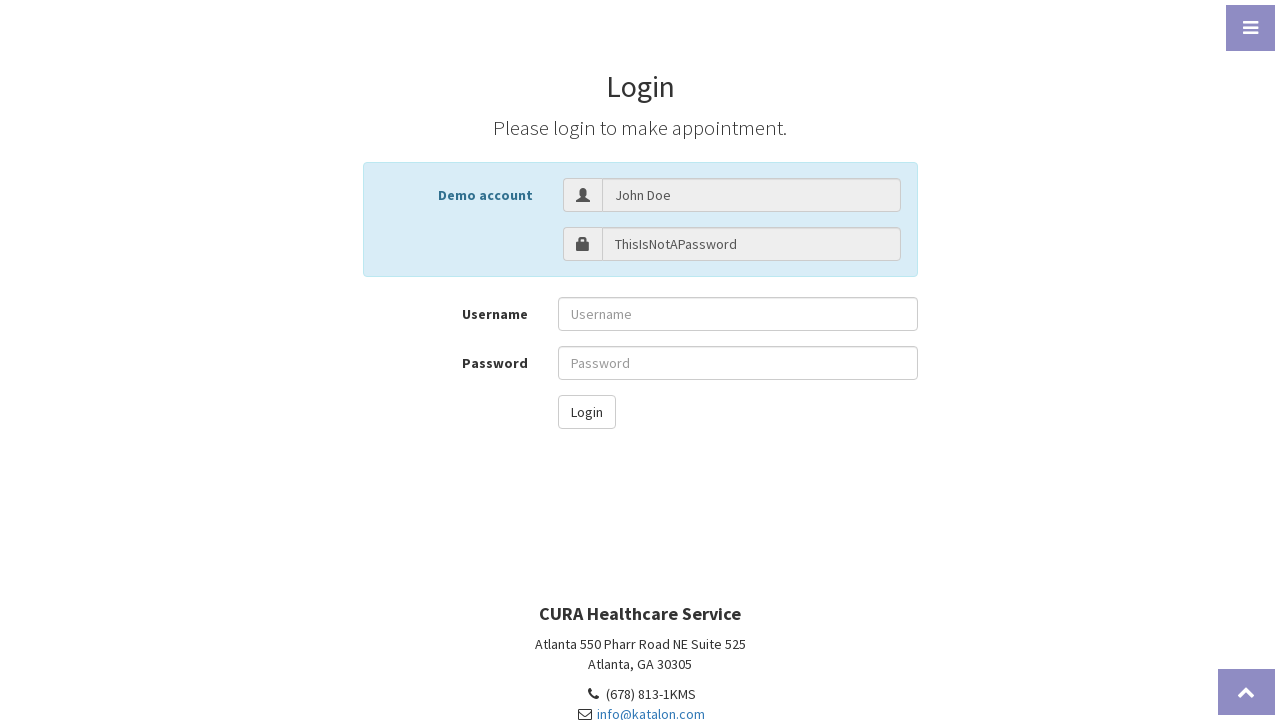